Tests that whitespace is trimmed from edited todo text

Starting URL: https://demo.playwright.dev/todomvc

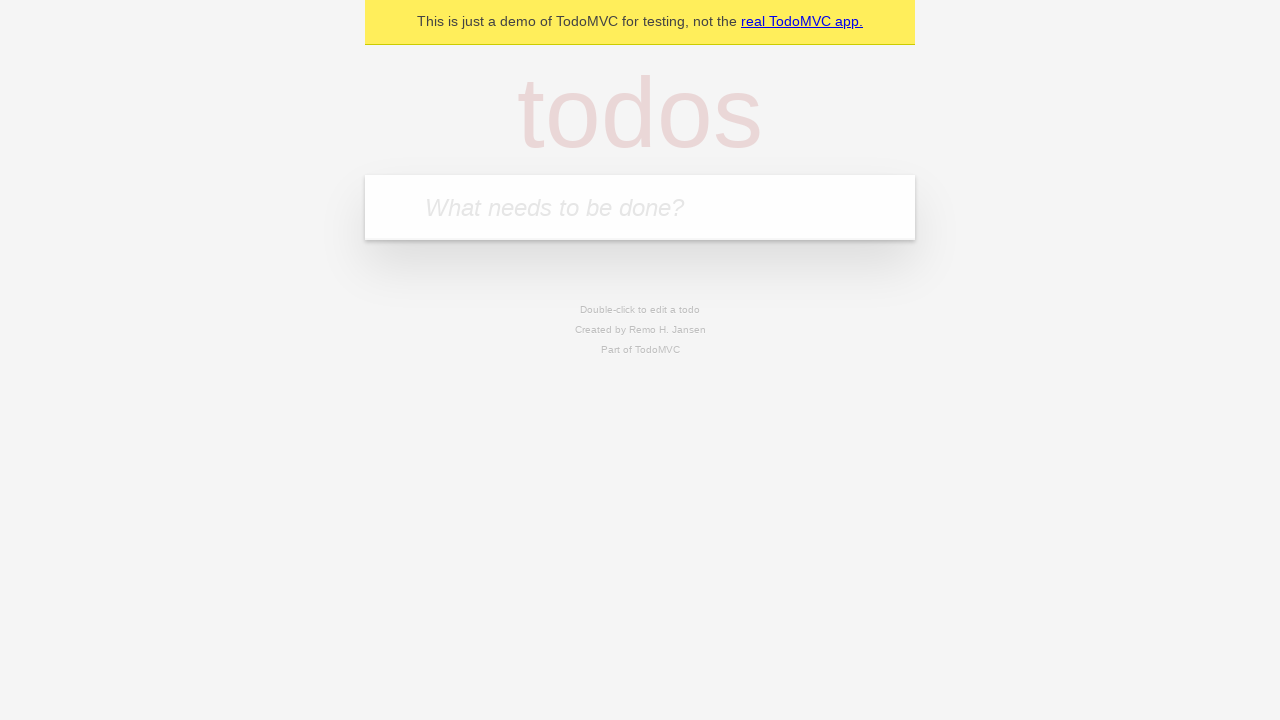

Filled first todo with 'buy some cheese' on internal:attr=[placeholder="What needs to be done?"i]
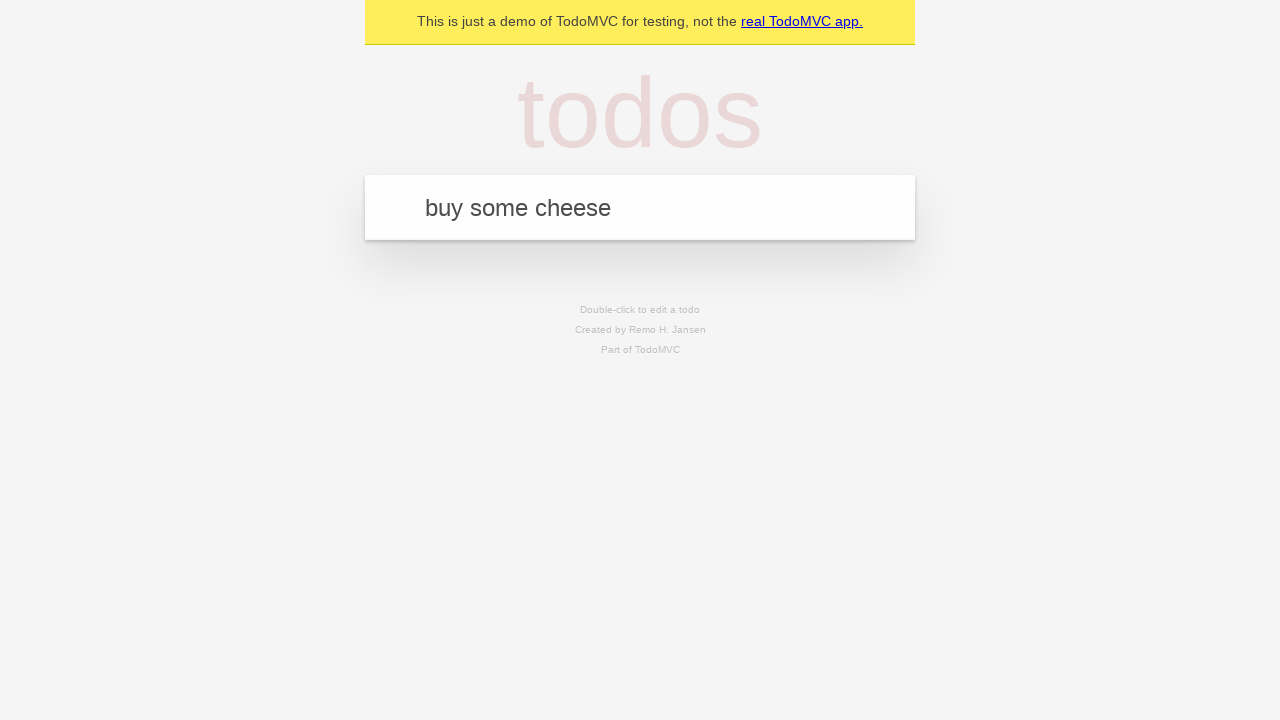

Pressed Enter to create first todo on internal:attr=[placeholder="What needs to be done?"i]
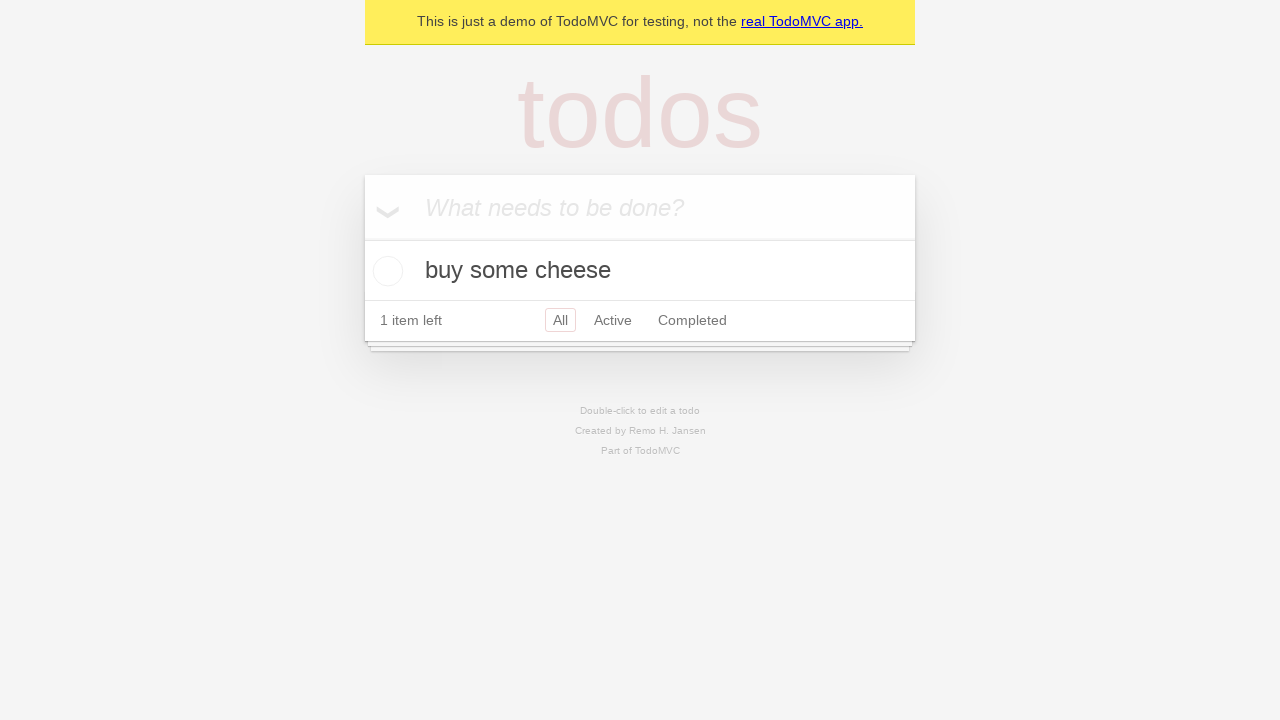

Filled second todo with 'feed the cat' on internal:attr=[placeholder="What needs to be done?"i]
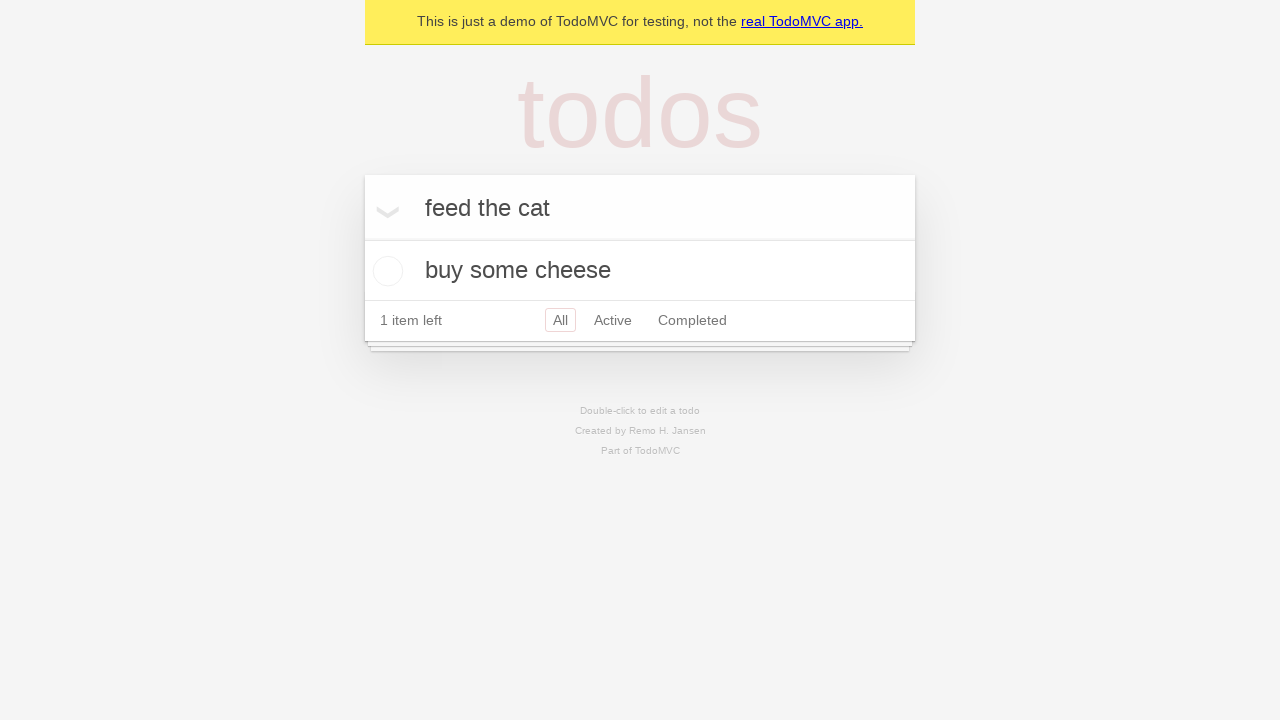

Pressed Enter to create second todo on internal:attr=[placeholder="What needs to be done?"i]
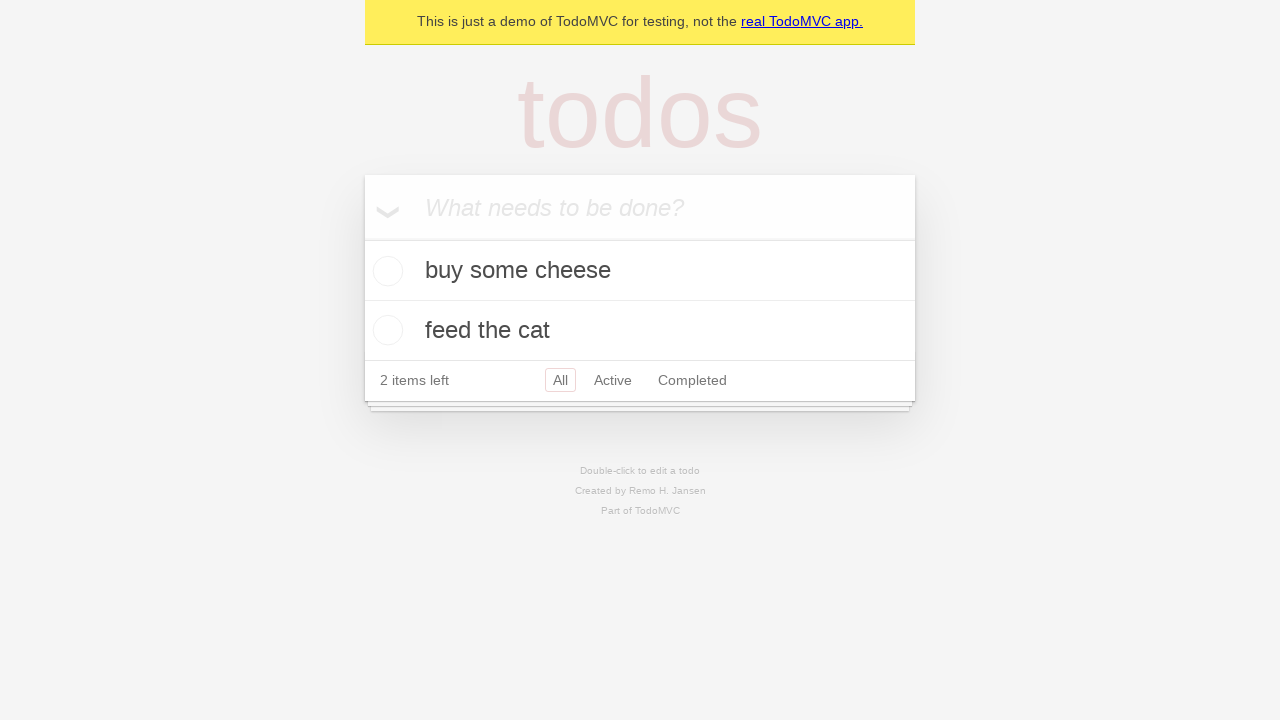

Filled third todo with 'book a doctors appointment' on internal:attr=[placeholder="What needs to be done?"i]
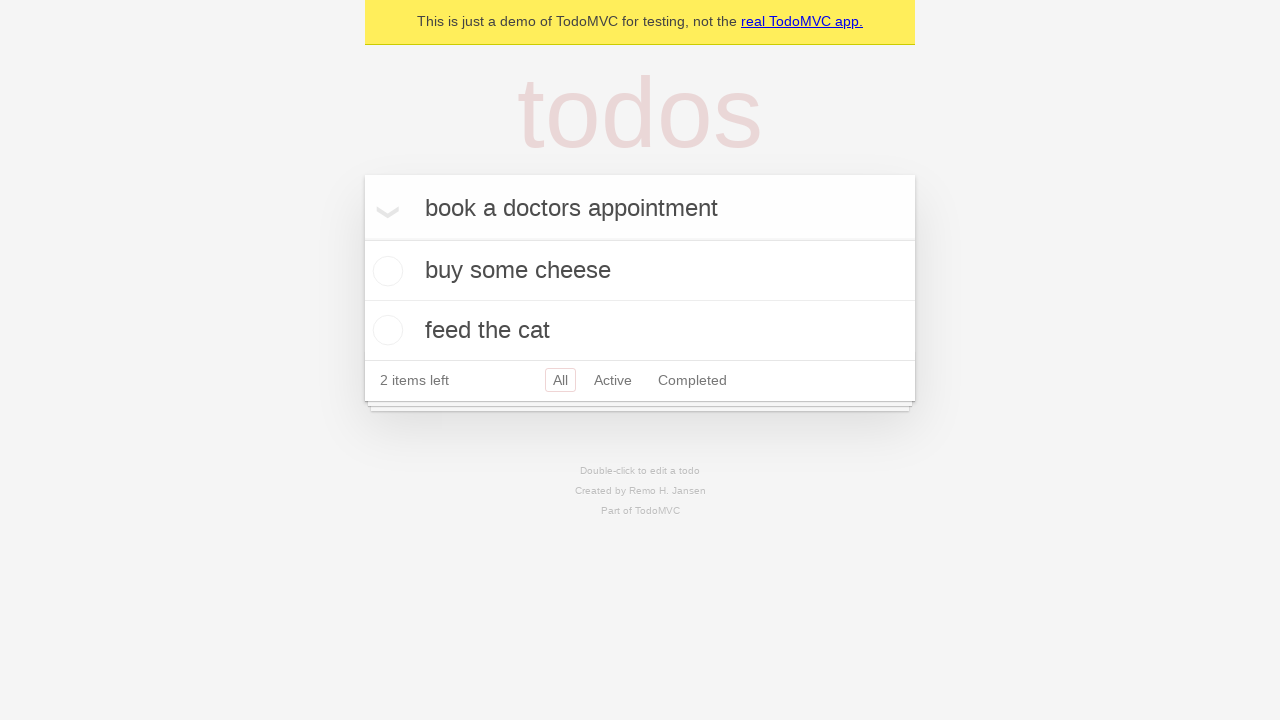

Pressed Enter to create third todo on internal:attr=[placeholder="What needs to be done?"i]
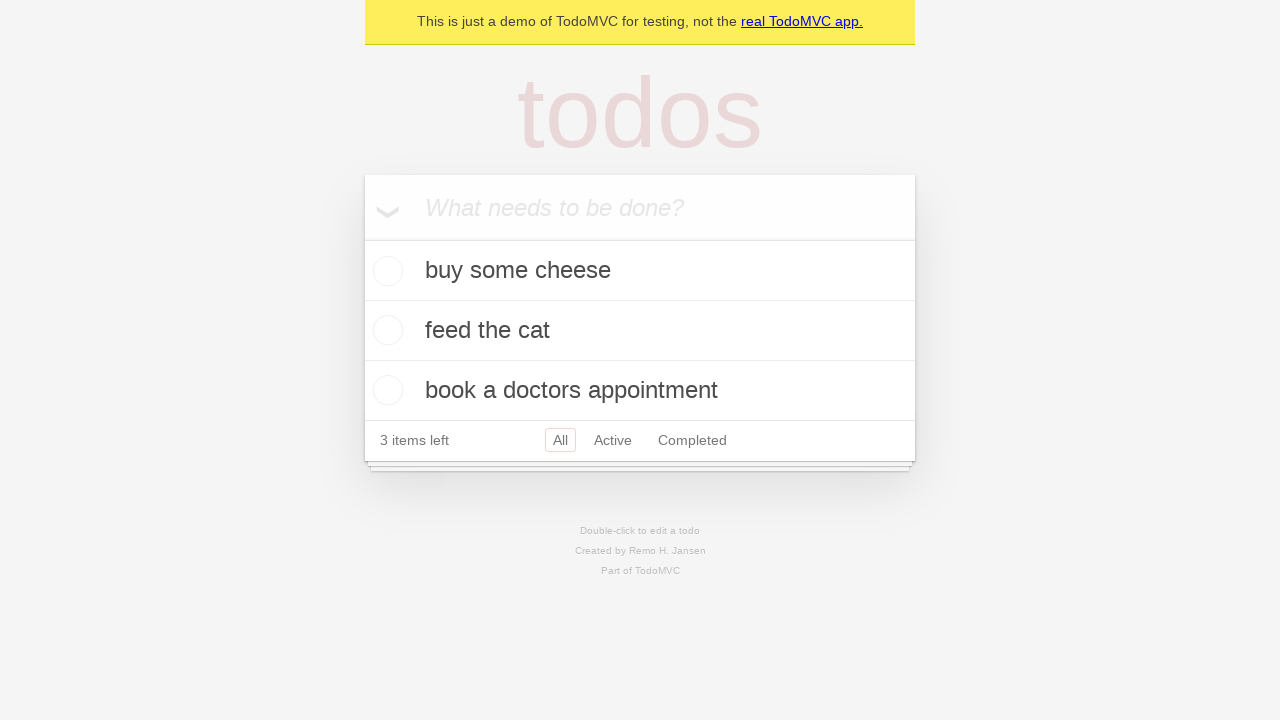

Double-clicked second todo to enter edit mode at (640, 331) on internal:testid=[data-testid="todo-item"s] >> nth=1
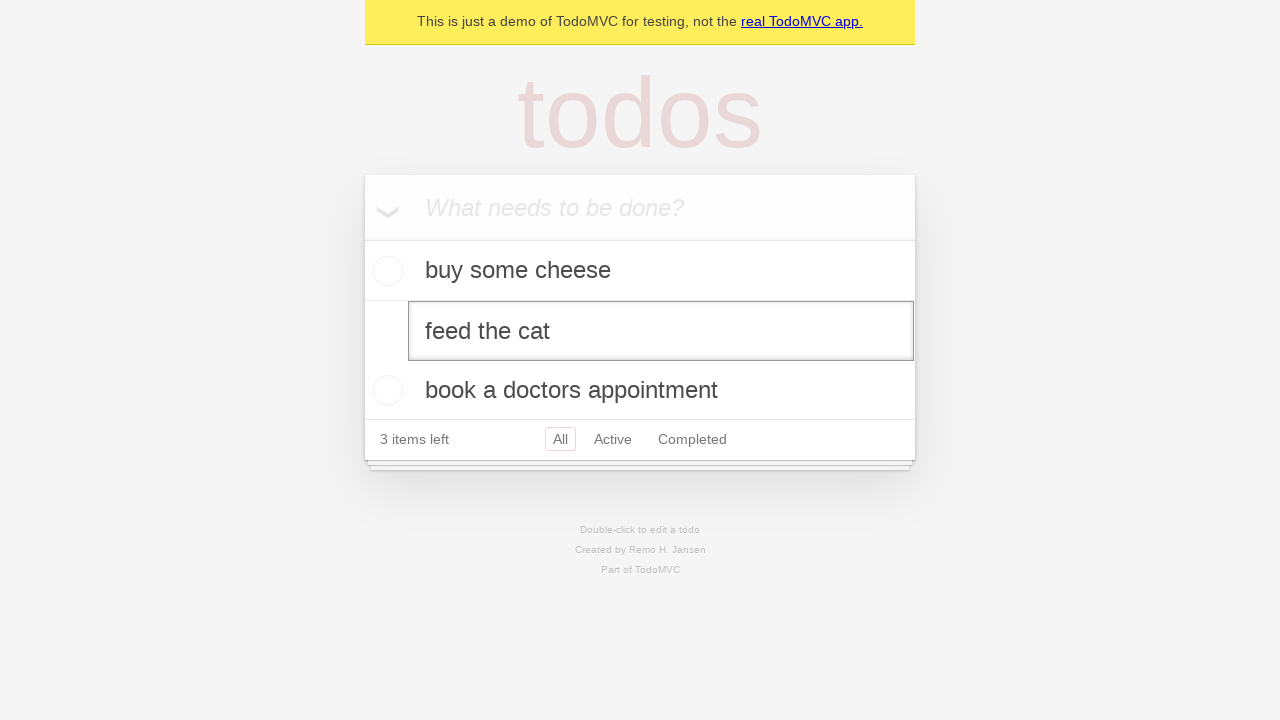

Filled edit field with '    buy some sausages    ' (with leading/trailing whitespace) on internal:testid=[data-testid="todo-item"s] >> nth=1 >> internal:role=textbox[nam
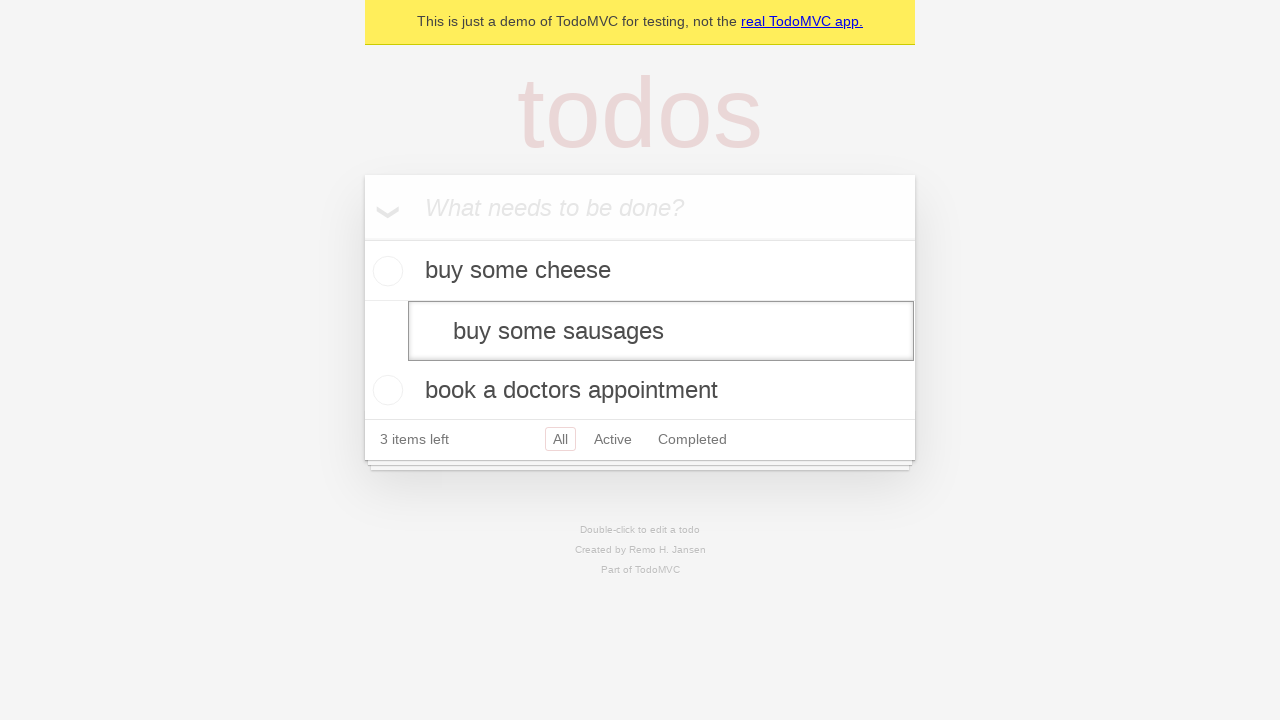

Pressed Enter to confirm edit and verify whitespace is trimmed on internal:testid=[data-testid="todo-item"s] >> nth=1 >> internal:role=textbox[nam
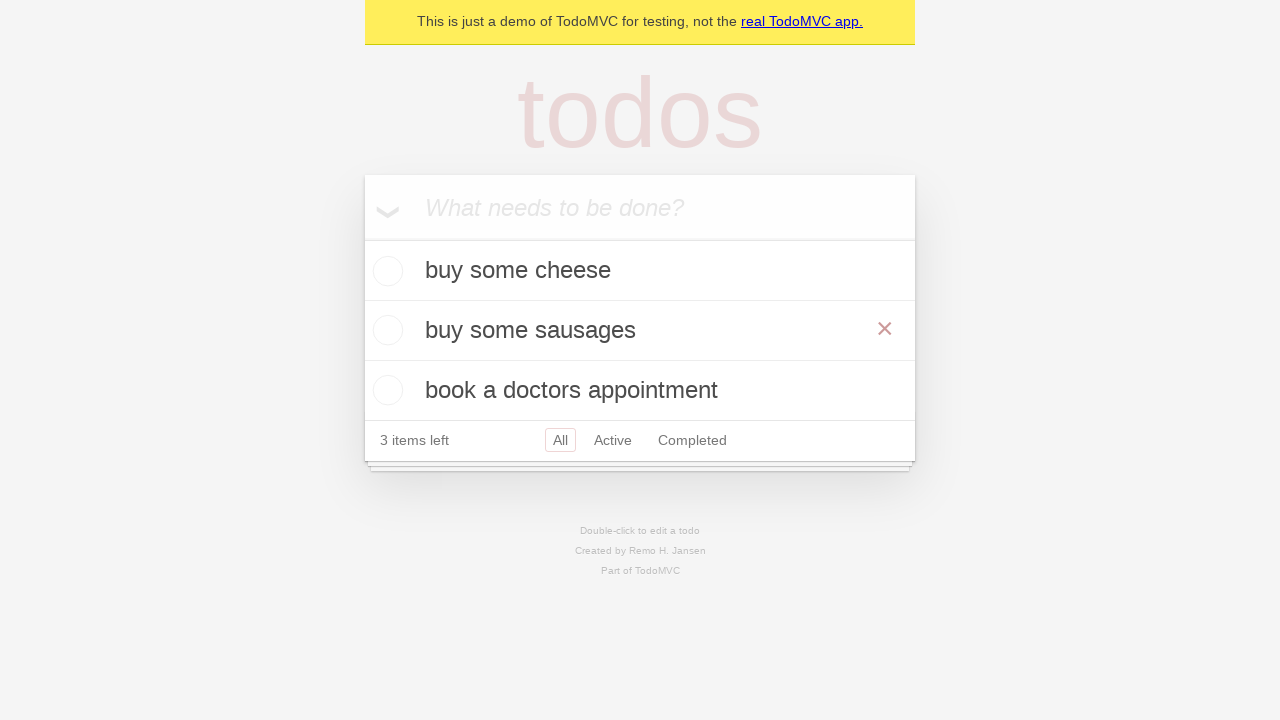

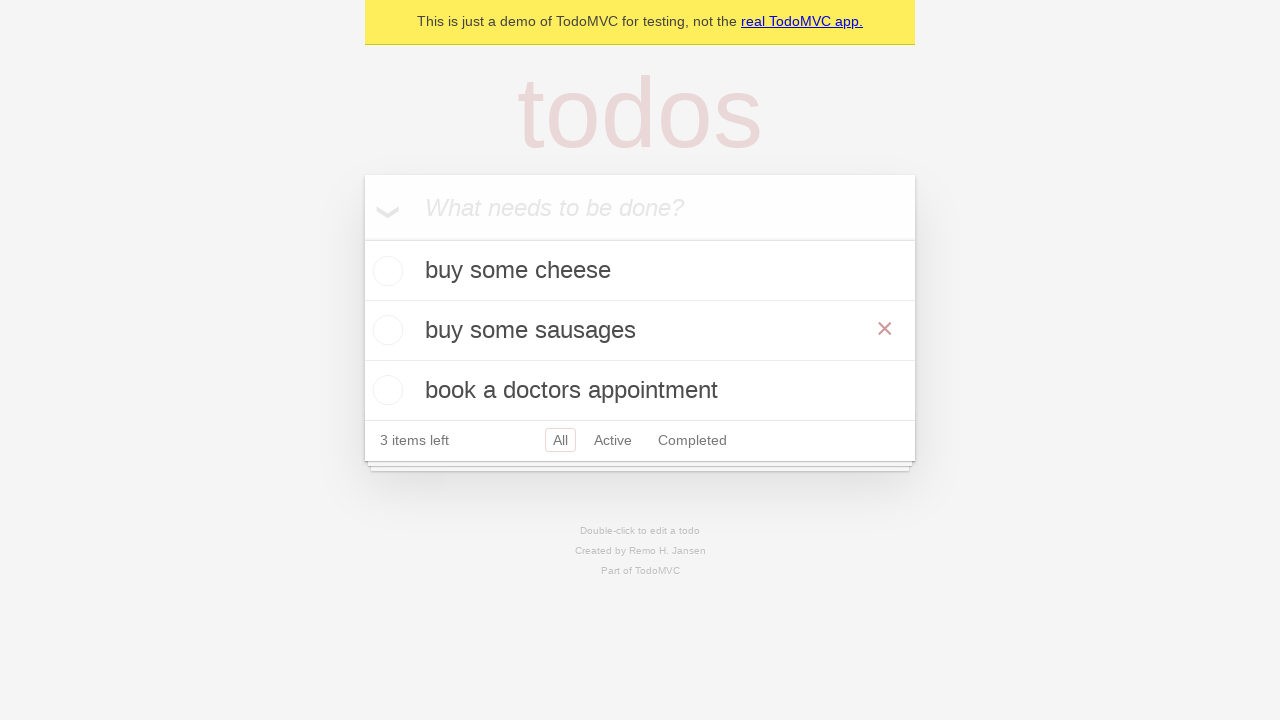